Tests selecting an option from a dropdown select element on Bootstrap documentation page

Starting URL: https://getbootstrap.com/docs/5.0/forms/select/

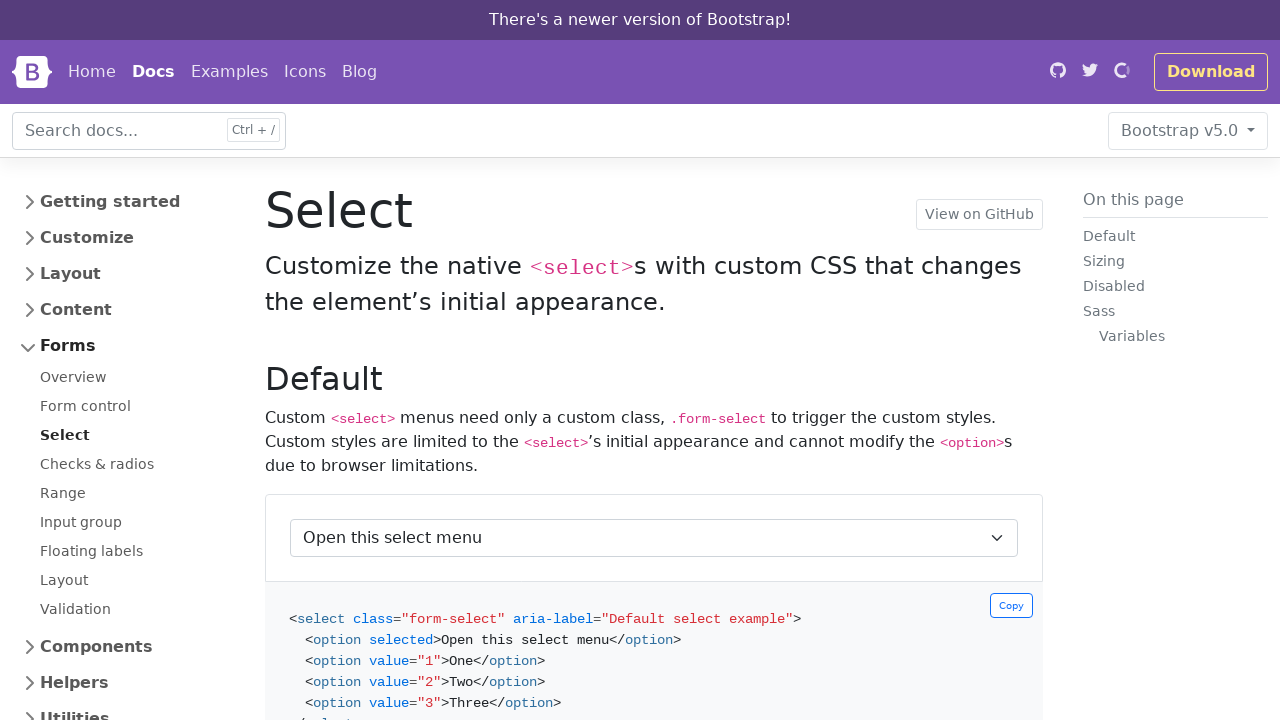

Navigated to Bootstrap select documentation page
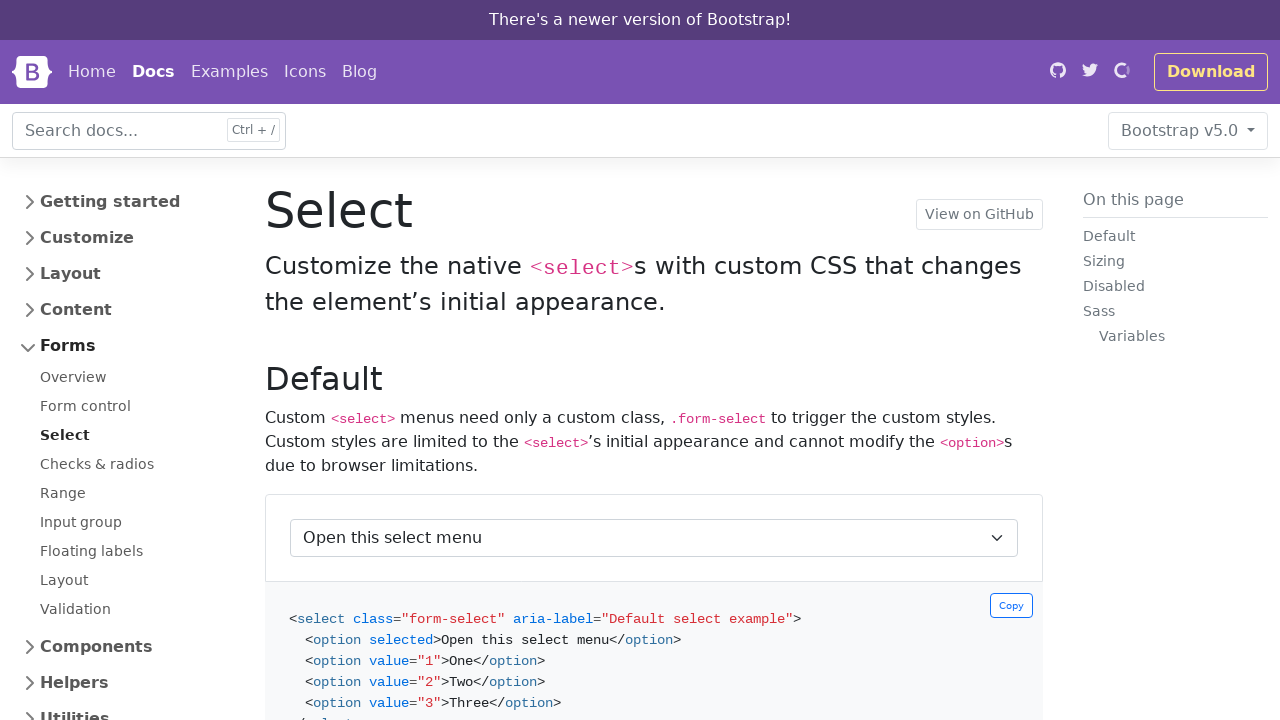

Selected 'Two' option from the first dropdown select element on (//select[@class='form-select'])[1]
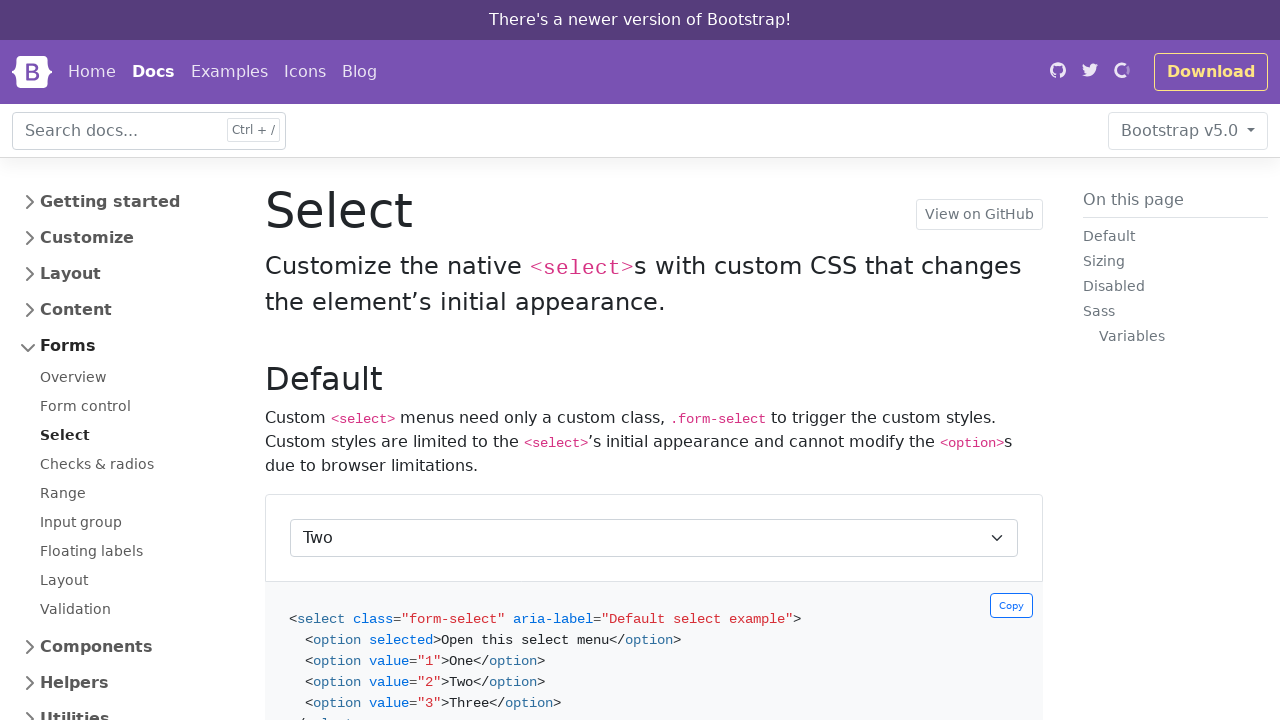

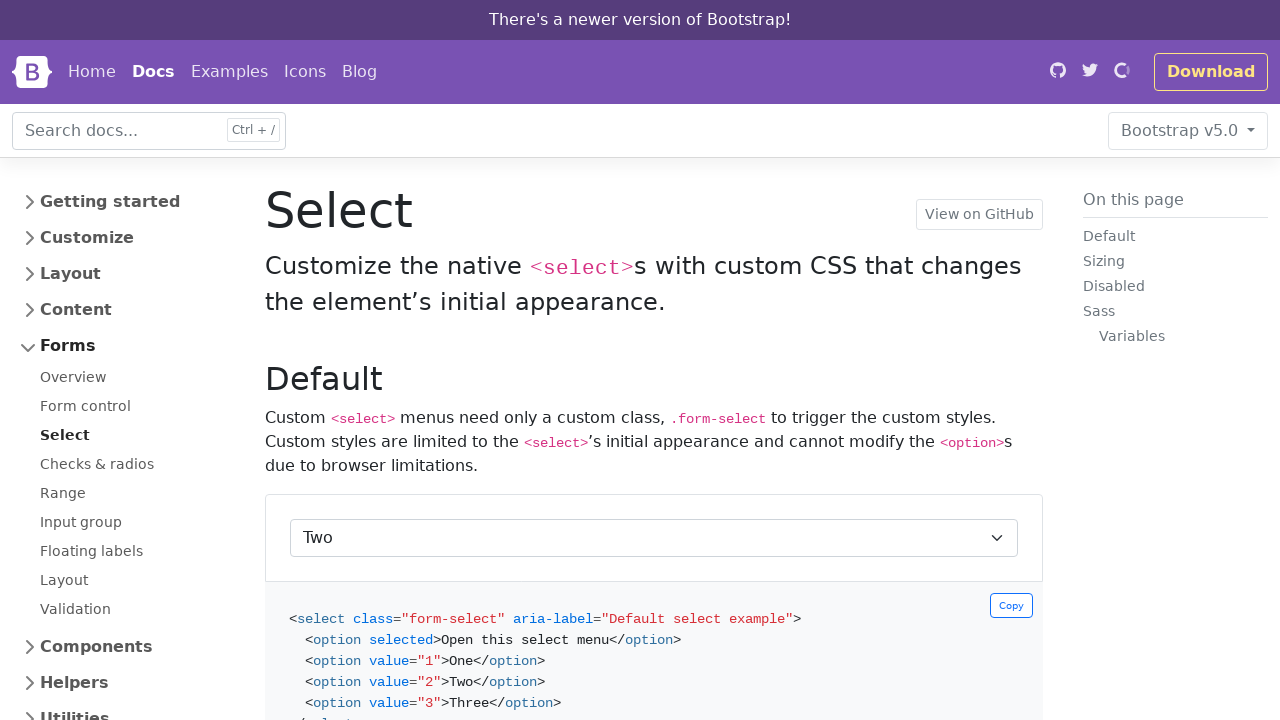